Tests JavaScript prompt alert functionality by clicking the JS Prompt button, entering text into the prompt dialog, and accepting it.

Starting URL: https://the-internet.herokuapp.com/javascript_alerts

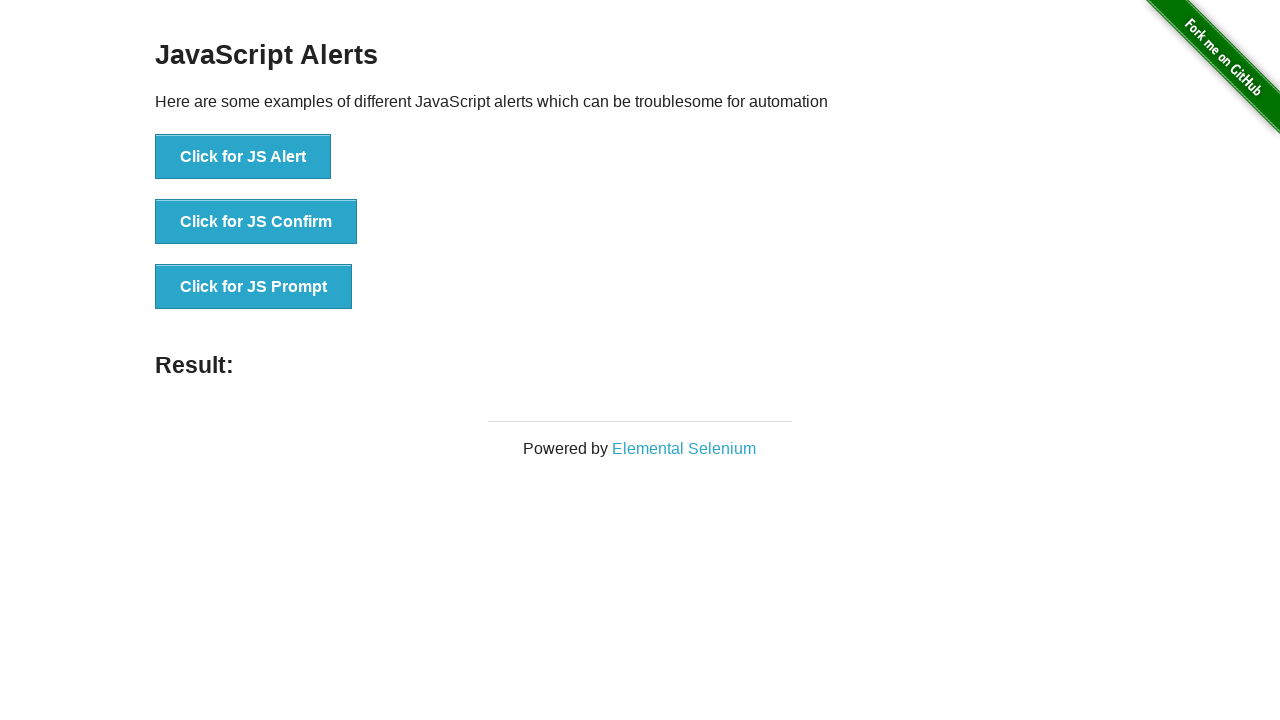

Clicked the JS Prompt button at (254, 287) on xpath=//button[@onclick='jsPrompt()']
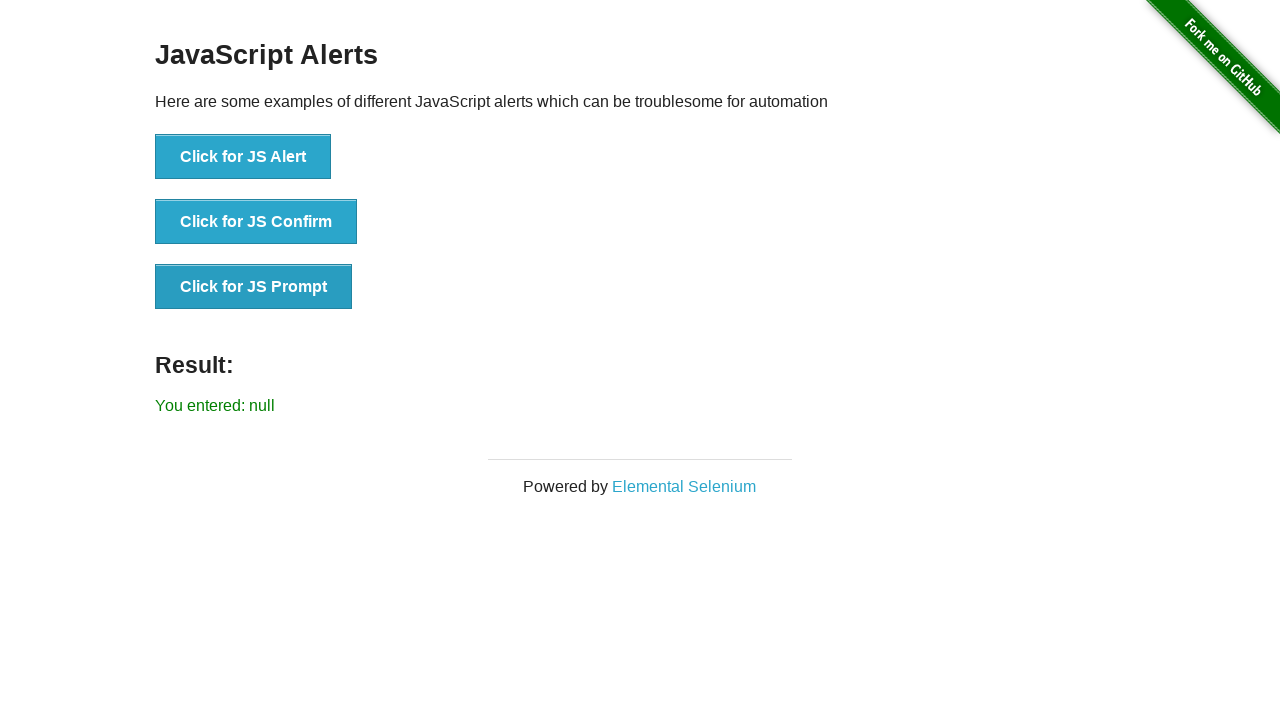

Set up dialog event handler
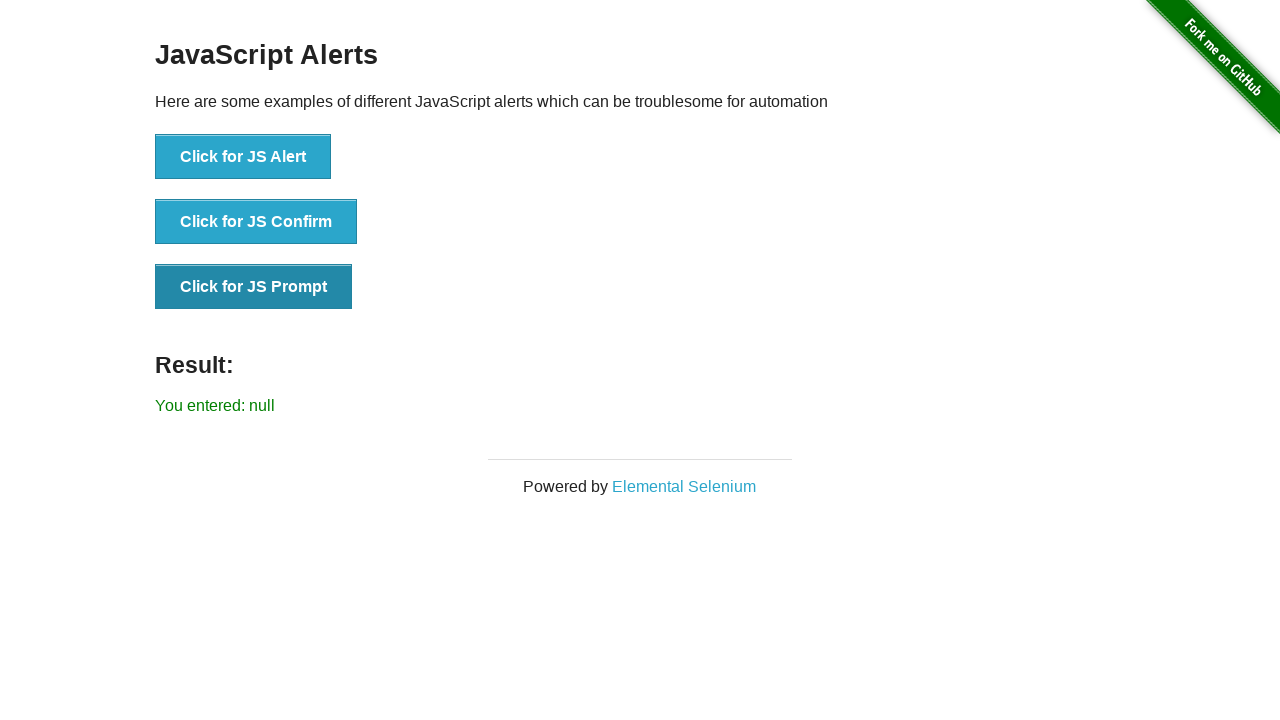

Removed dialog event listener
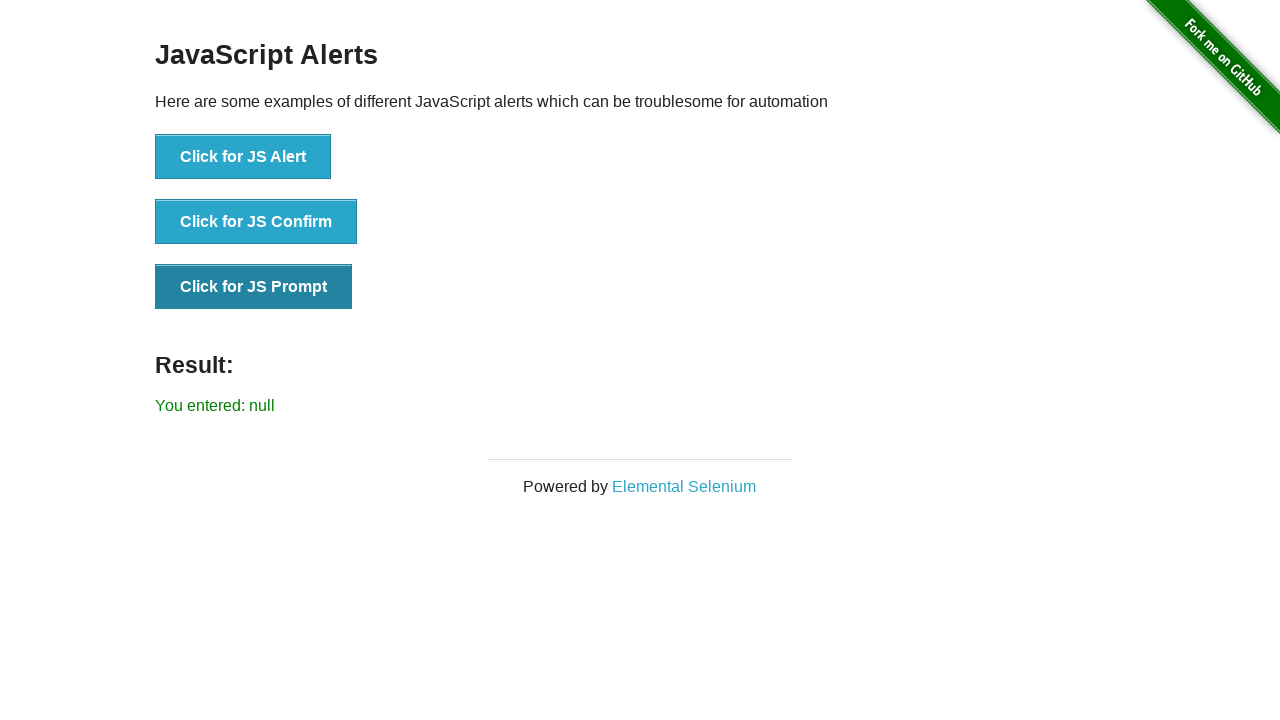

Set up one-time dialog handler to accept prompt with text 'Ruchika'
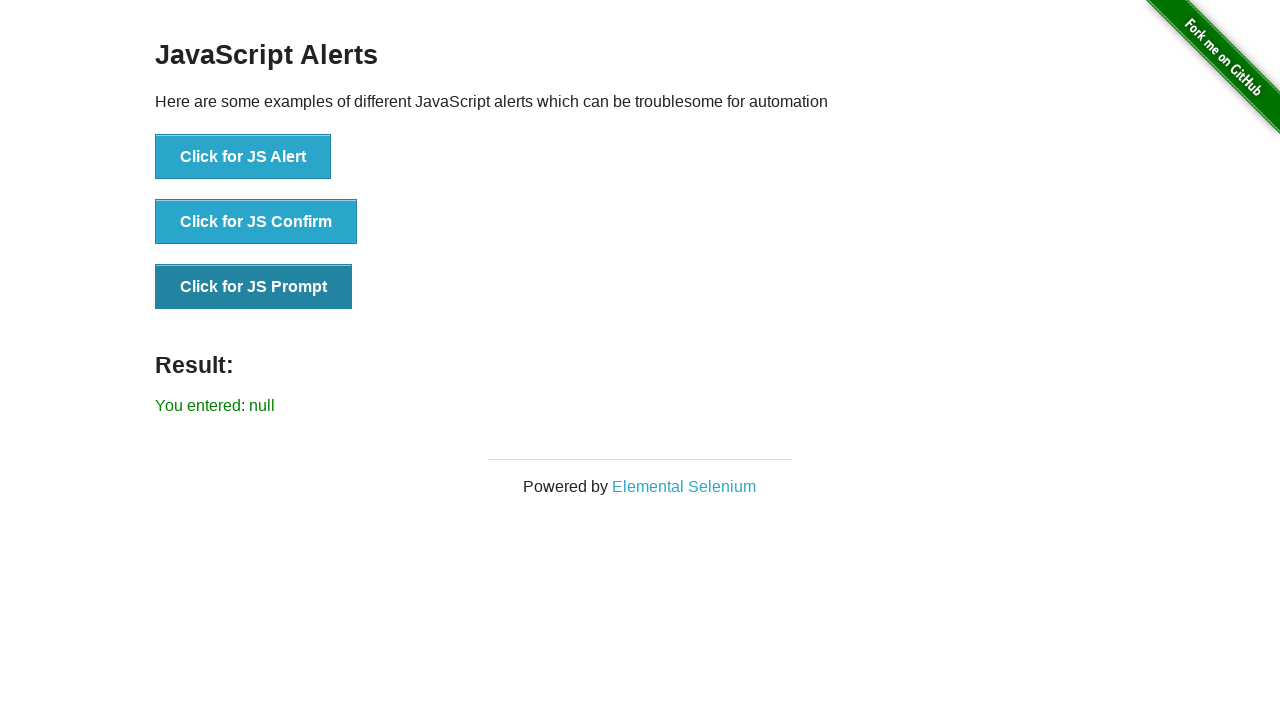

Clicked the JS Prompt button to trigger the dialog at (254, 287) on xpath=//button[@onclick='jsPrompt()']
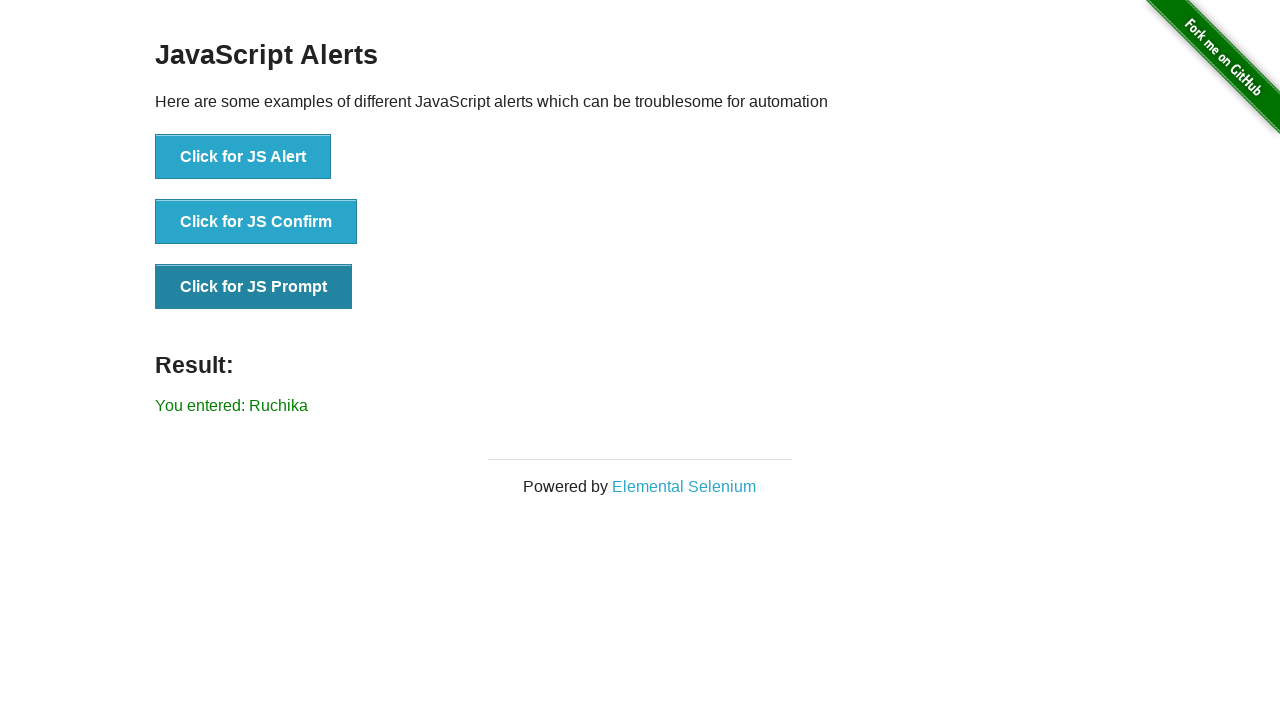

Result element appeared after accepting prompt
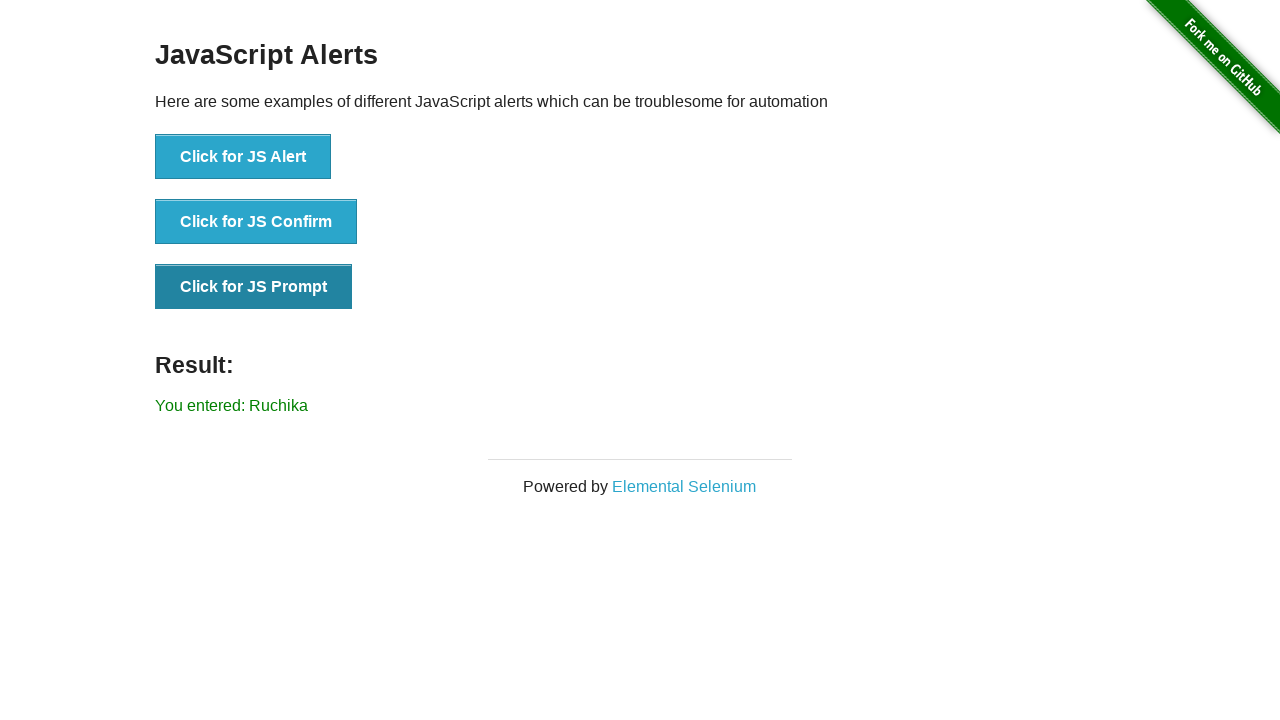

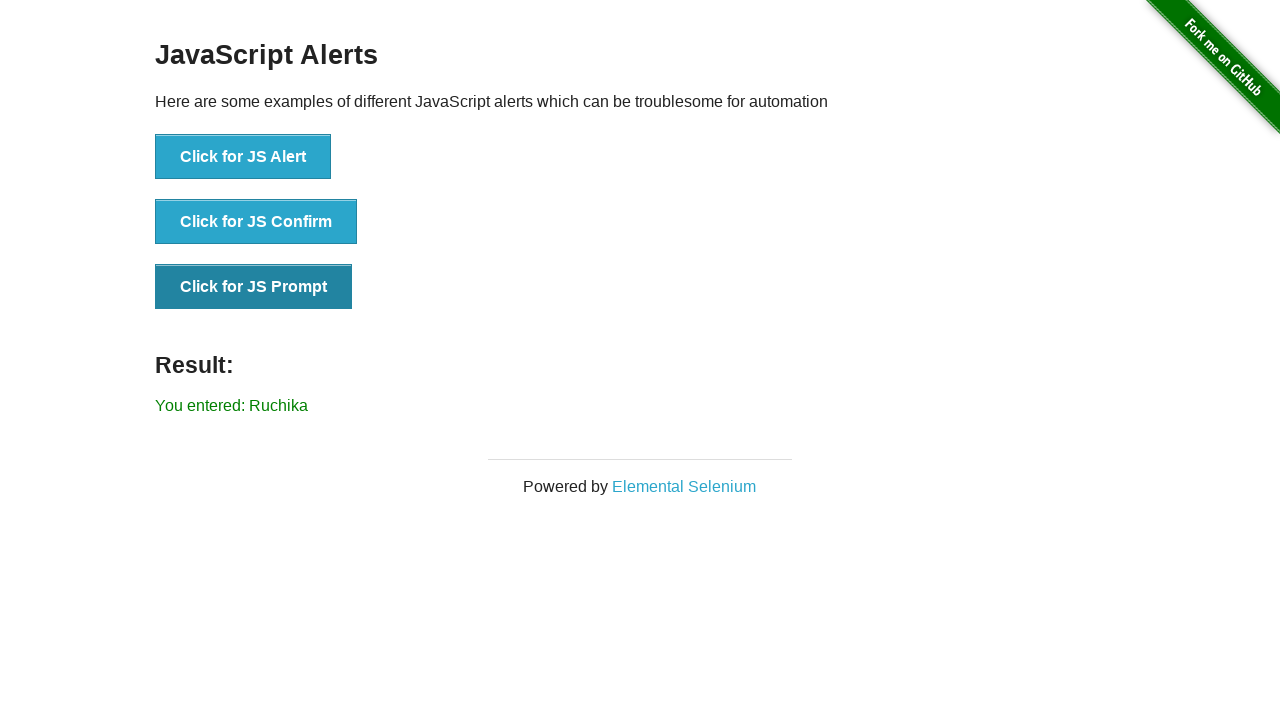